Tests window handling by navigating to Gmail, opening the Help page in a new window, and then navigating to the Community page

Starting URL: https://www.gmail.com

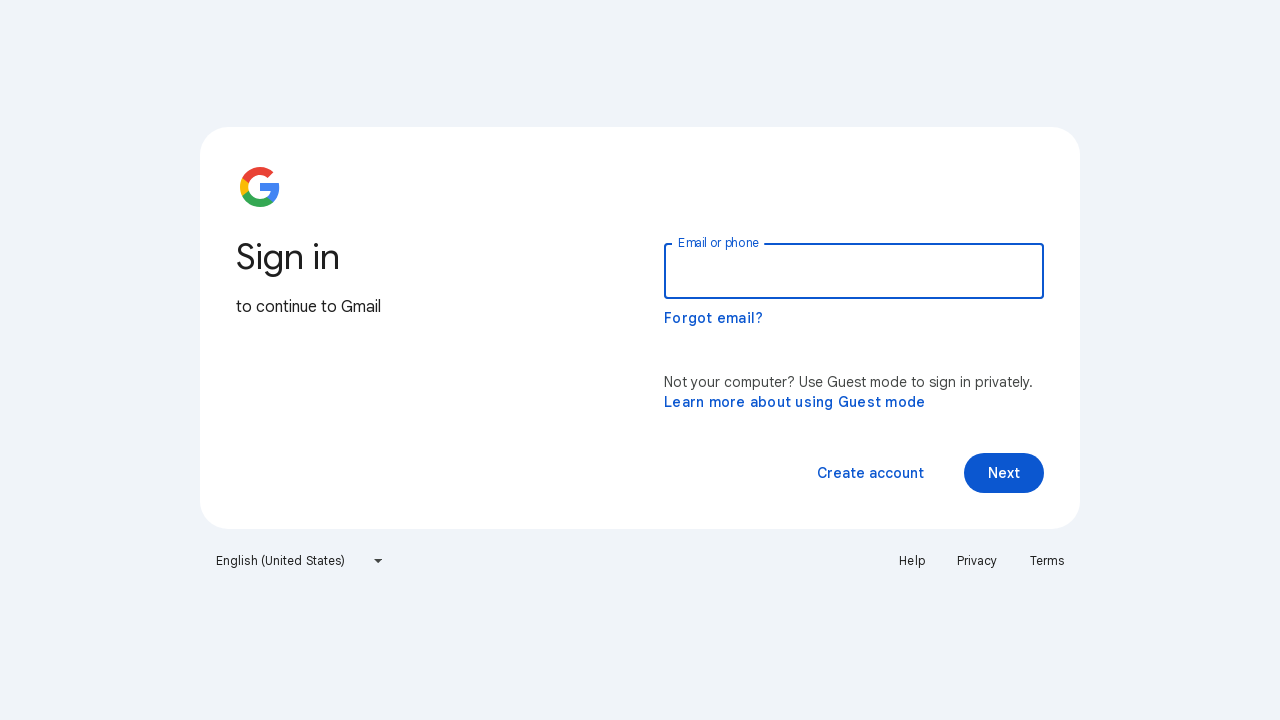

Clicked Help link to open in new window at (912, 561) on a:text('Help')
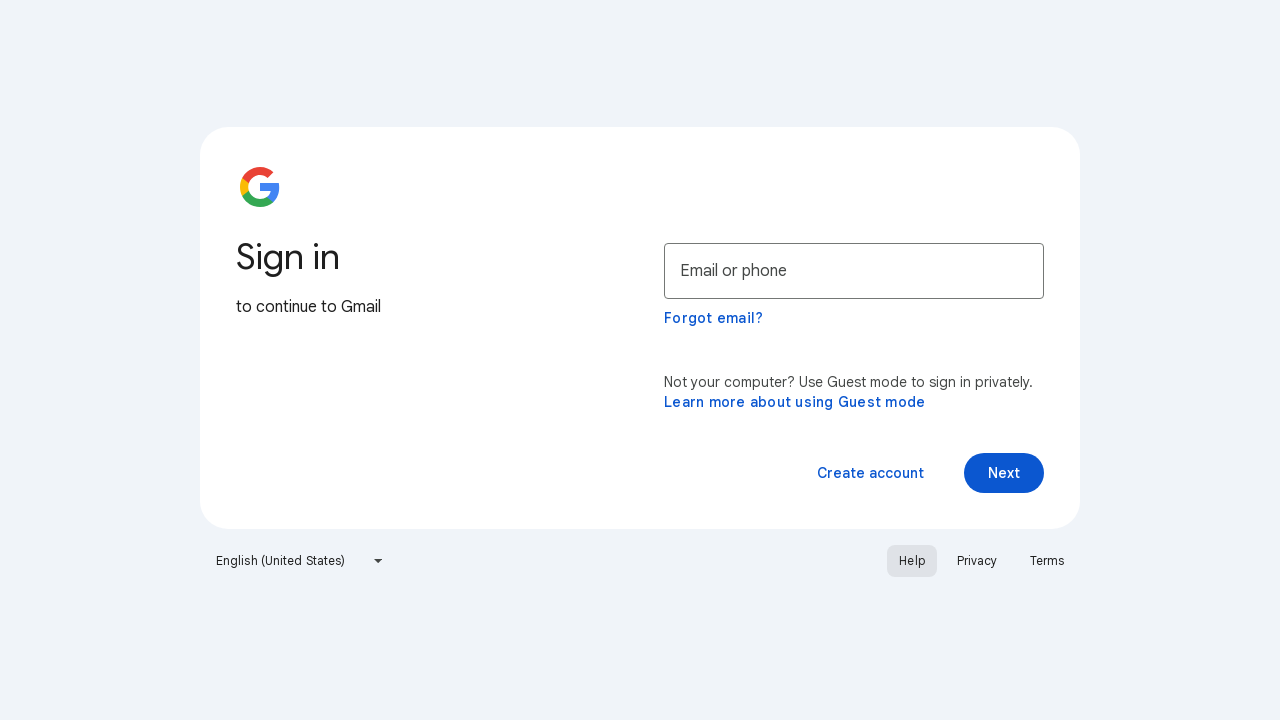

Captured new help page window
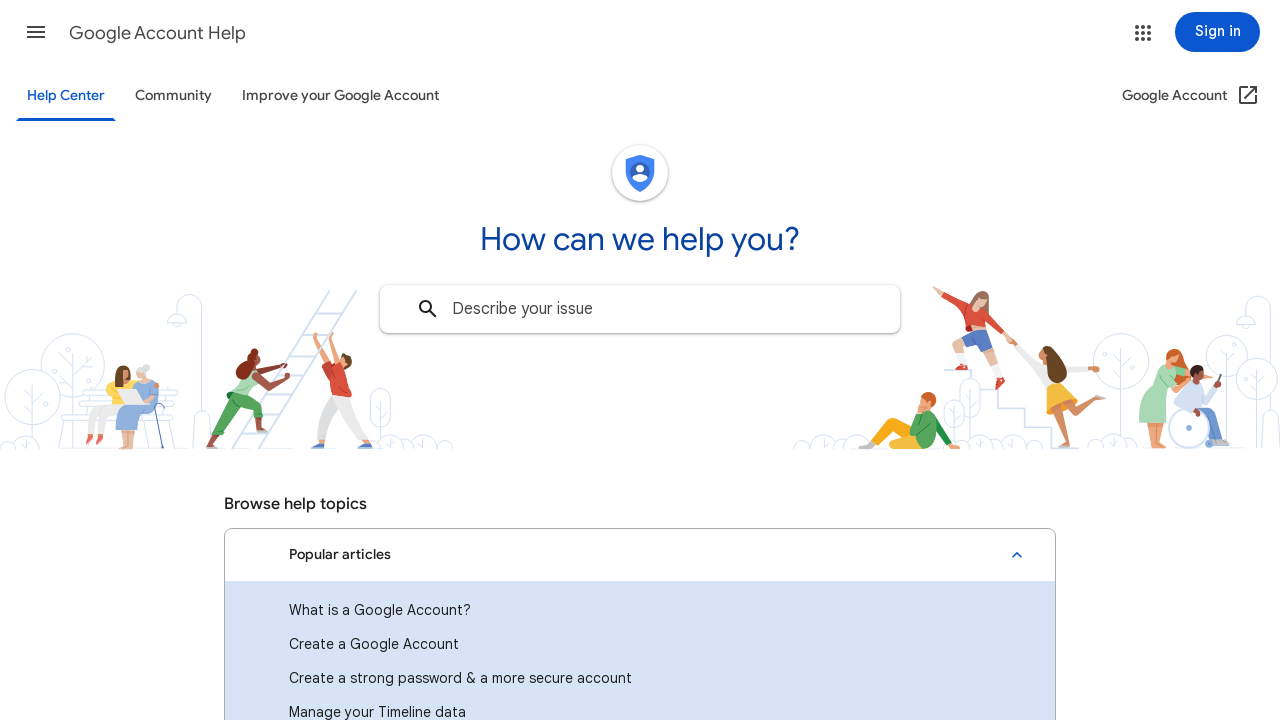

Help page finished loading
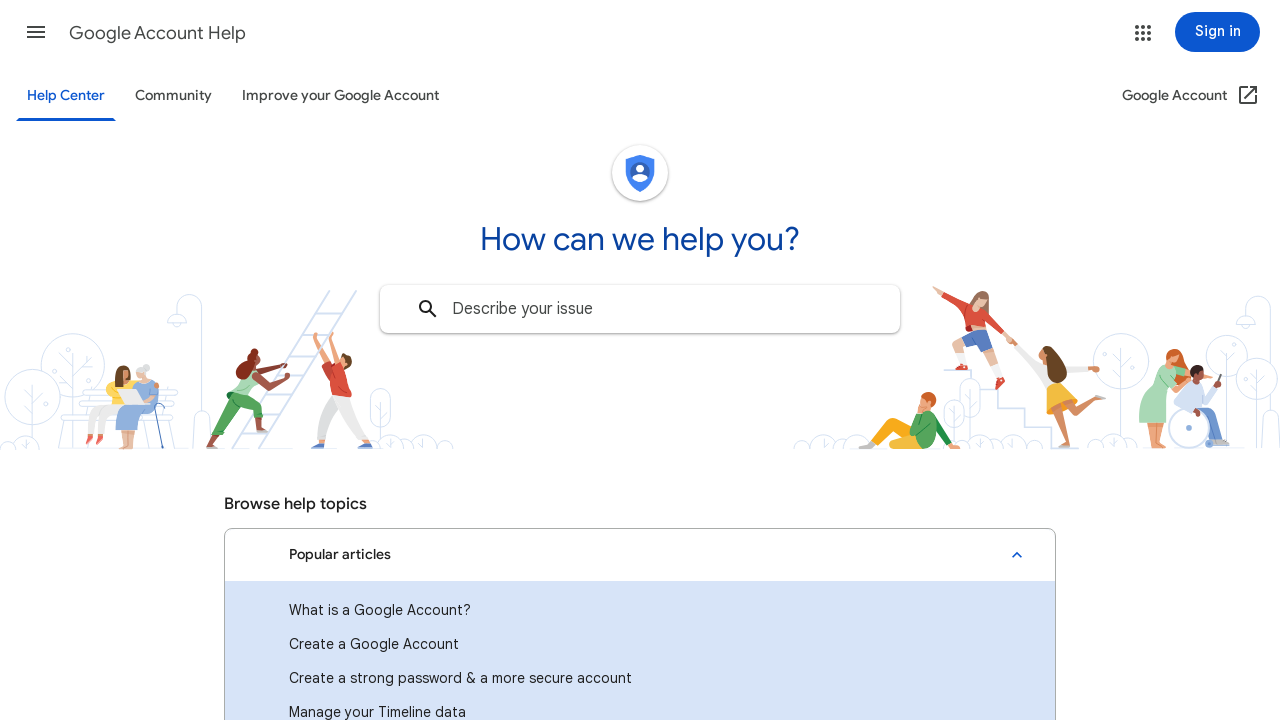

Clicked Community link on help page at (174, 96) on a:text('Community')
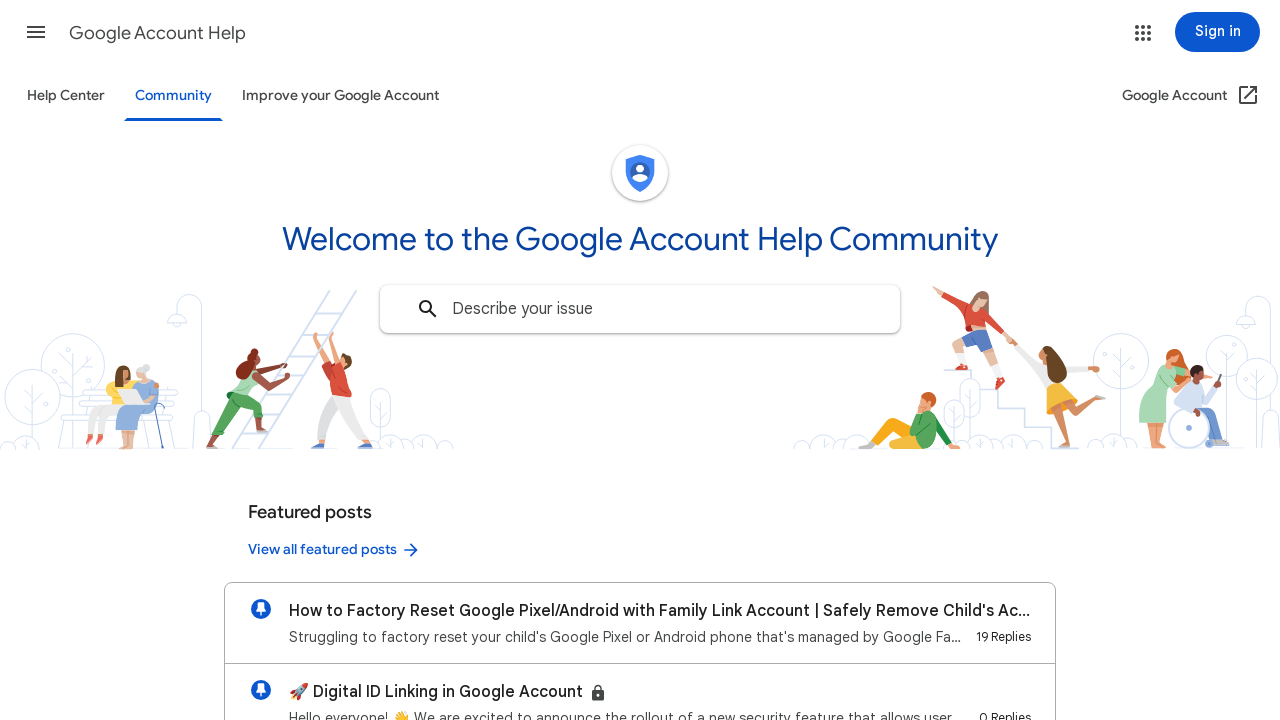

Community page finished loading
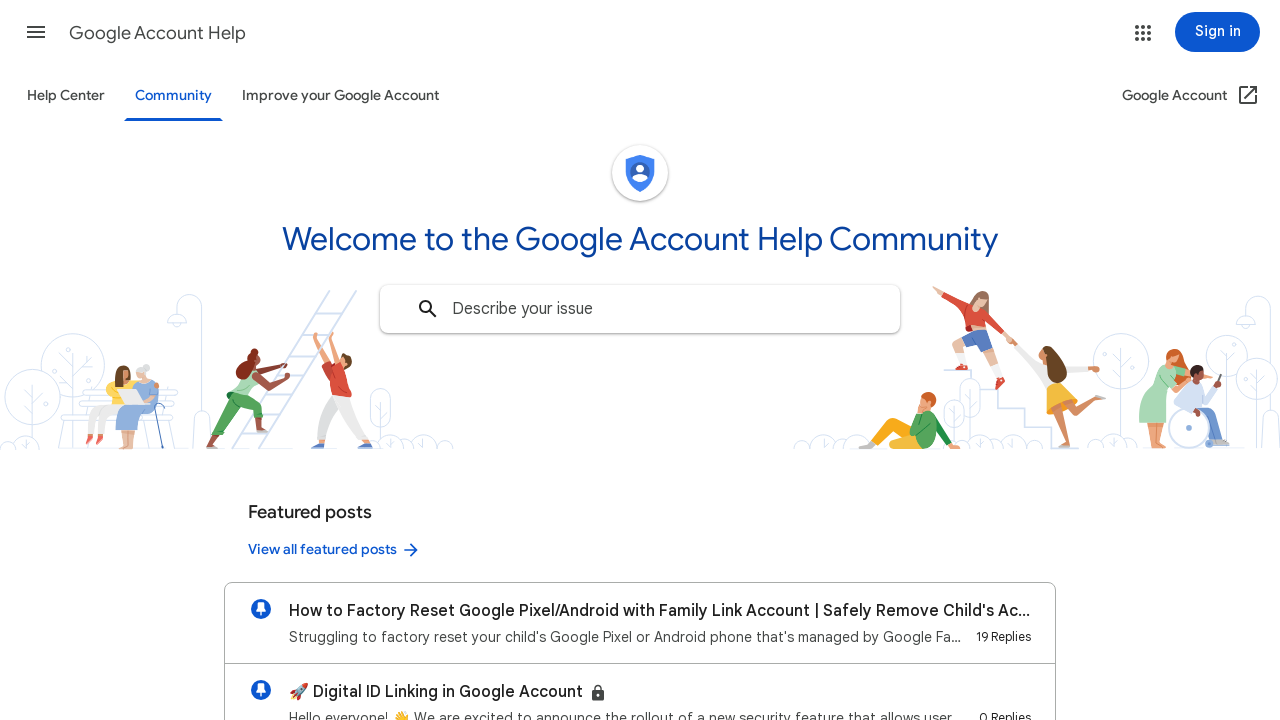

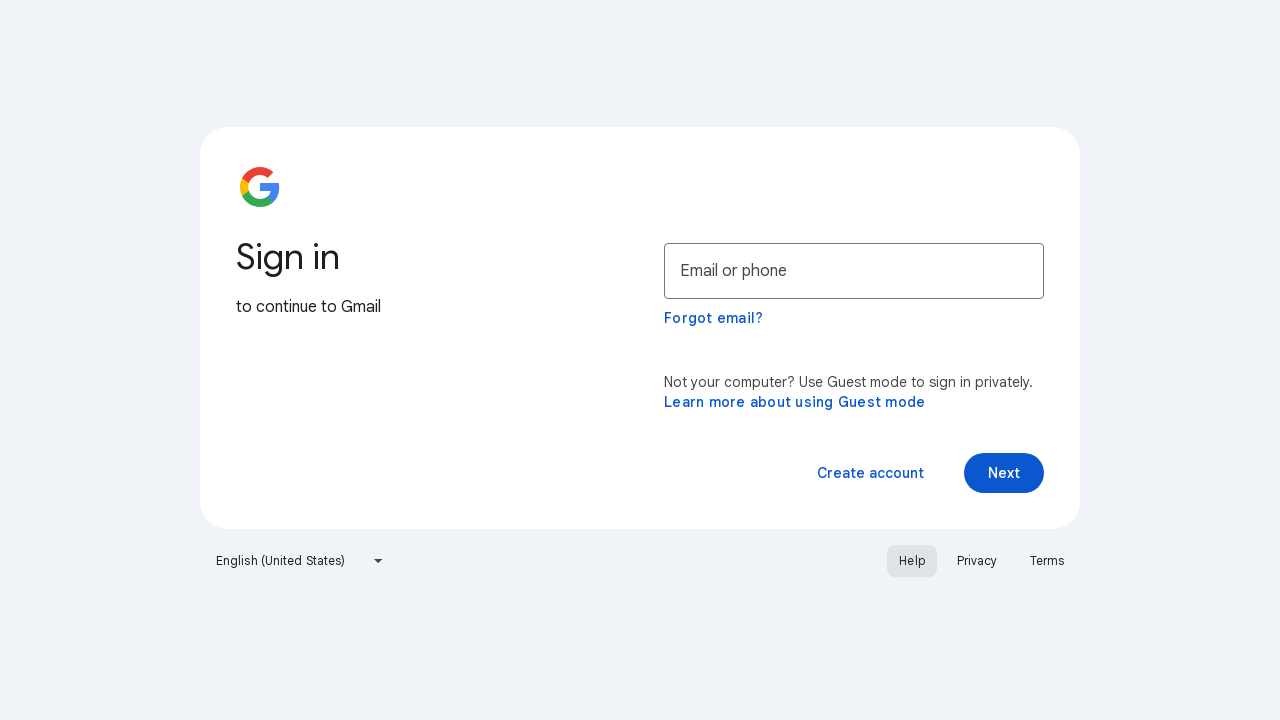